Fills out optional fields on a quote form including phone, date of birth, country, gender, contact permission, address, car make, third party agreement, and contact person details within an iframe.

Starting URL: https://skryabin.com/webdriver/html/quote.html

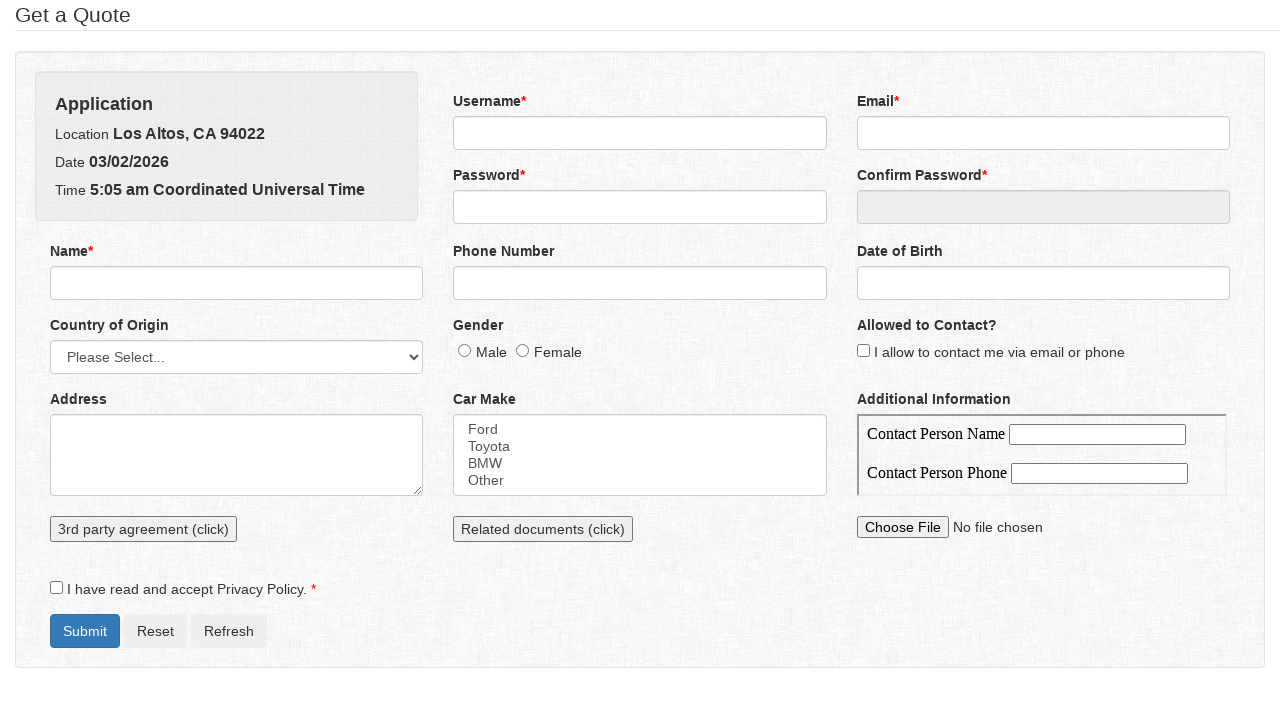

Filled phone number field with '89124530101' on input[name='phone']
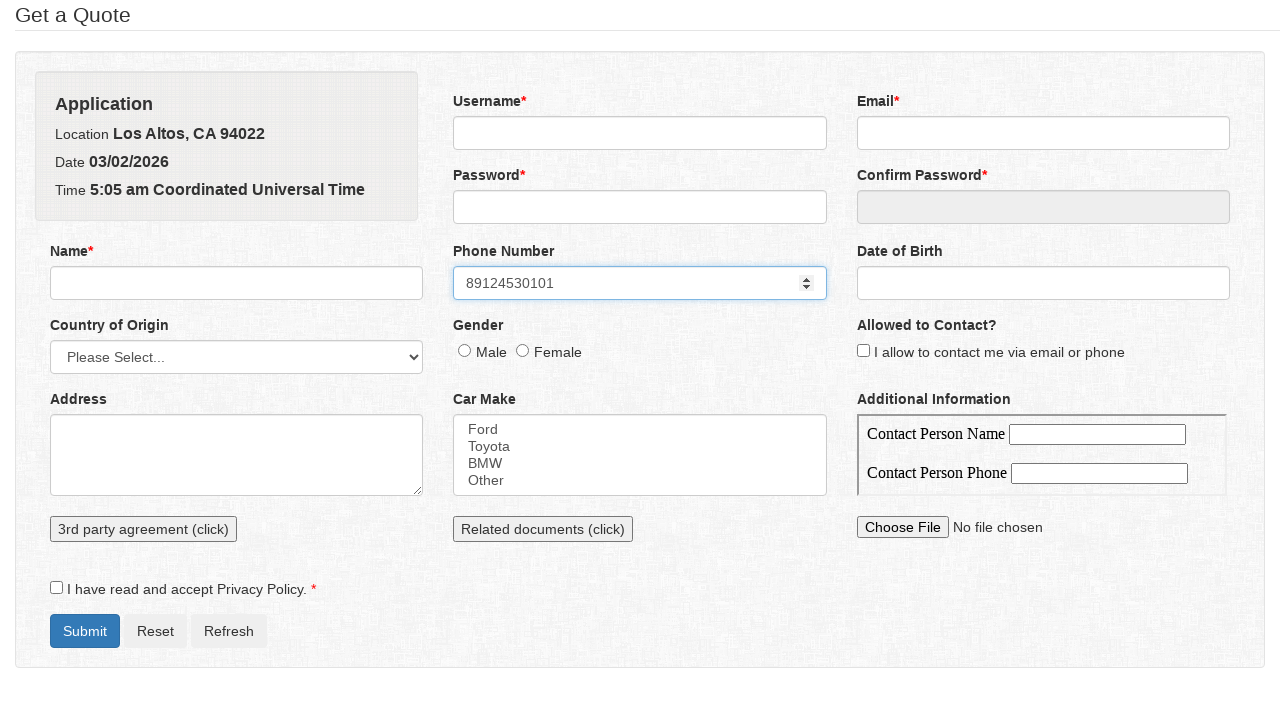

Filled date of birth field with '01/01/1980' on input[name='dateOfBirth']
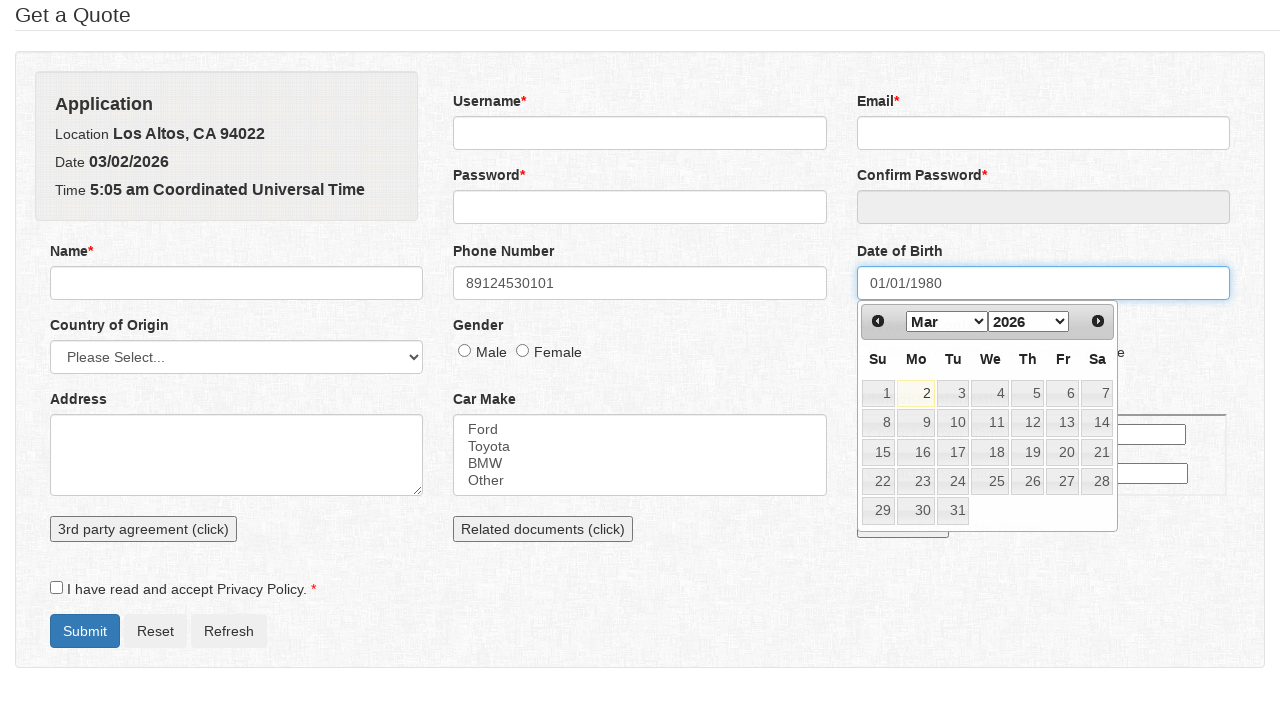

Clicked country dropdown at (237, 357) on select[name='countryOfOrigin']
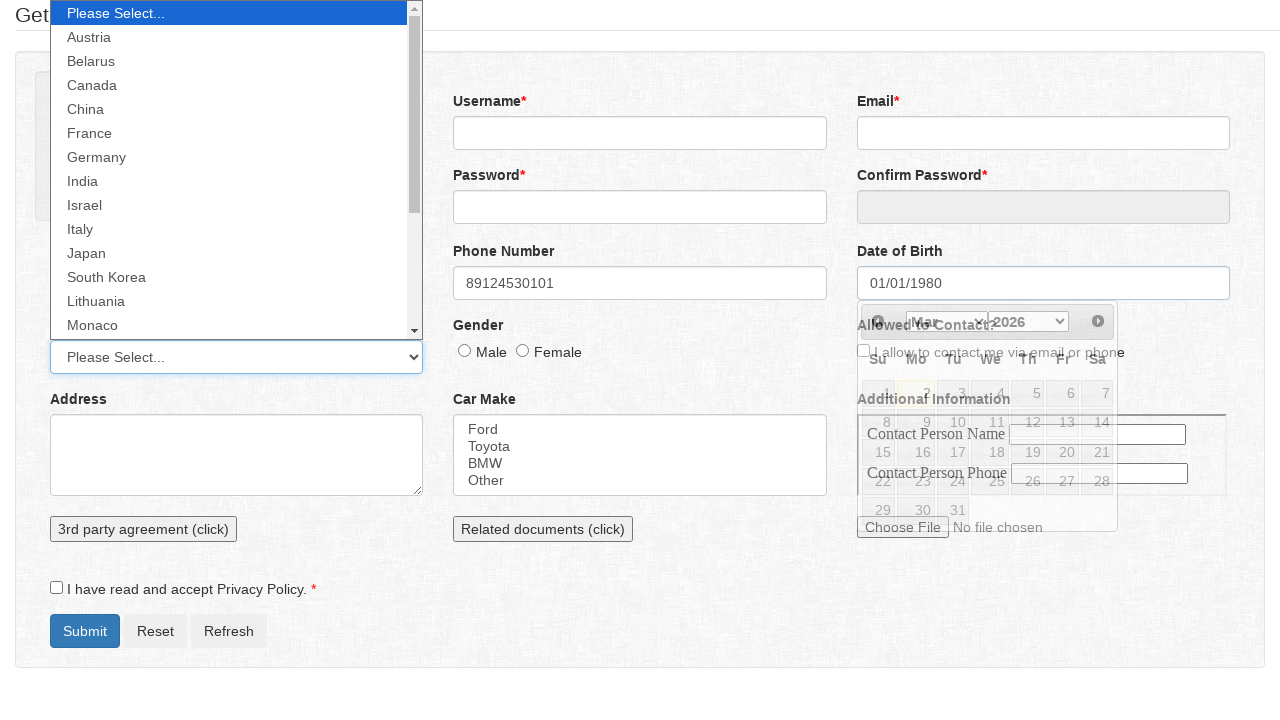

Selected 'Russia' from country dropdown on select[name='countryOfOrigin']
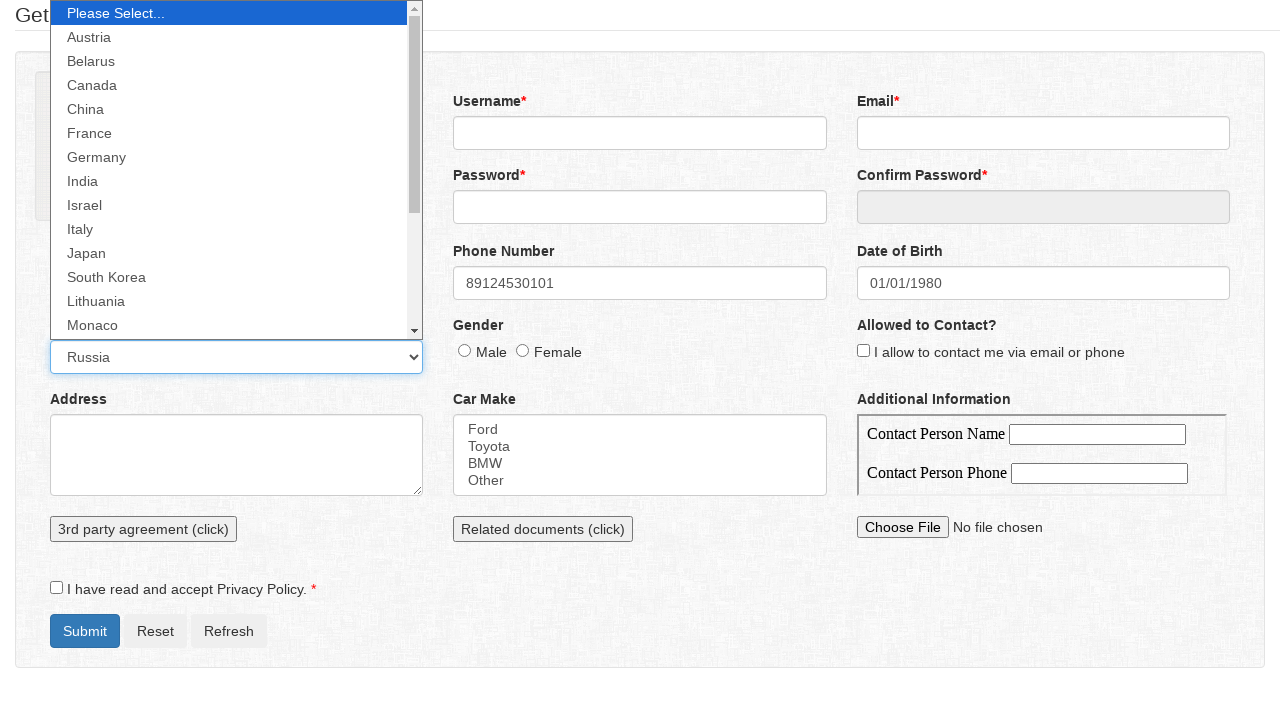

Selected male gender option at (465, 350) on input[name='gender'][value='male']
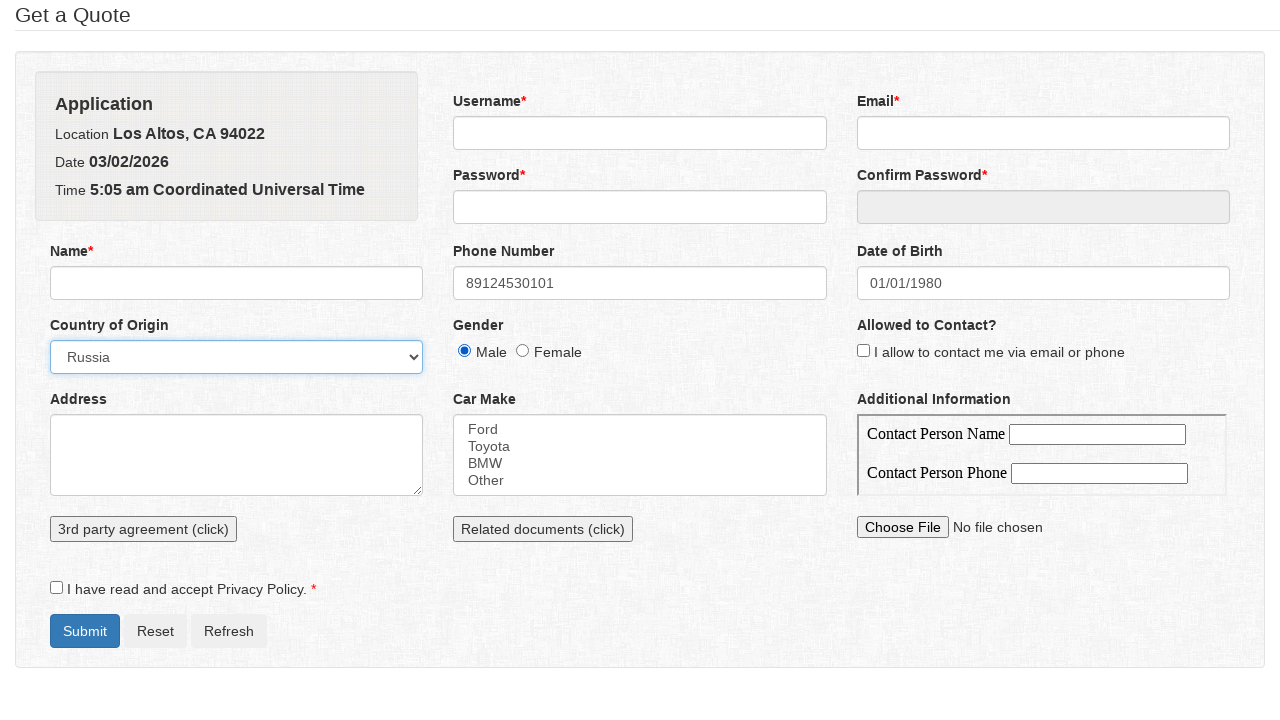

Checked 'allowed to contact' checkbox at (863, 350) on input[name='allowedToContact']
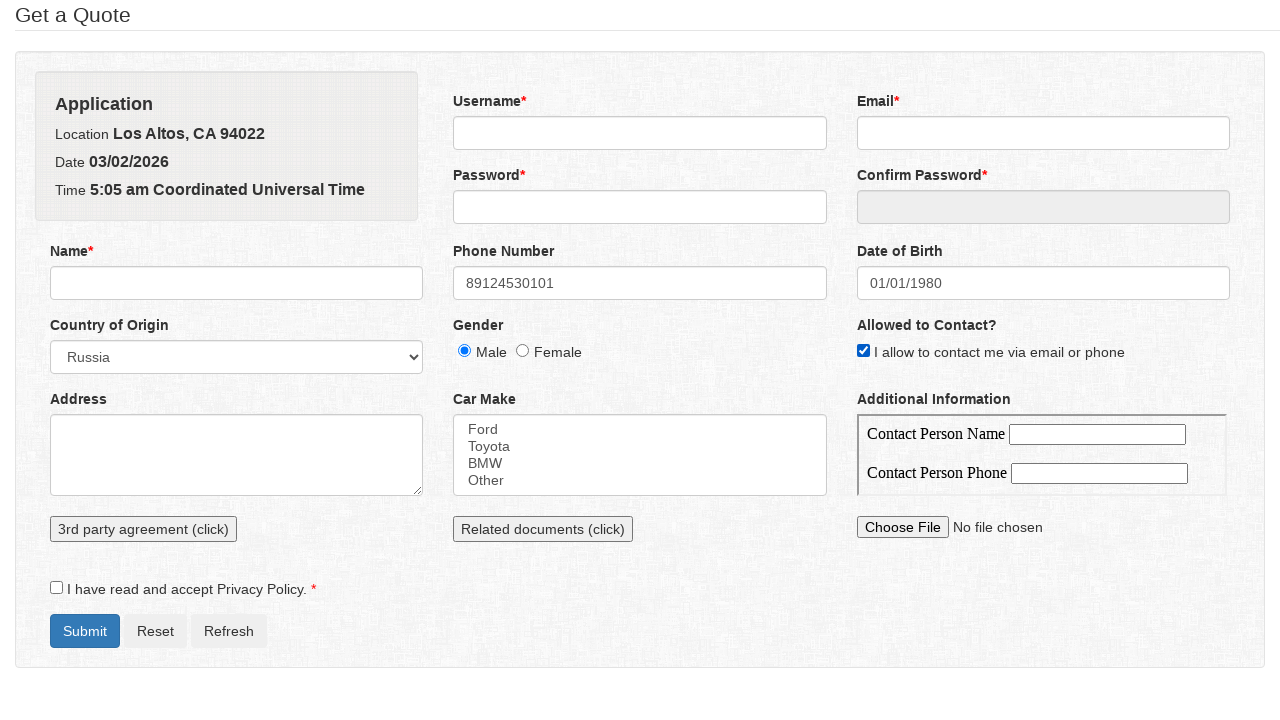

Filled address field with 'Some Address' on textarea#address
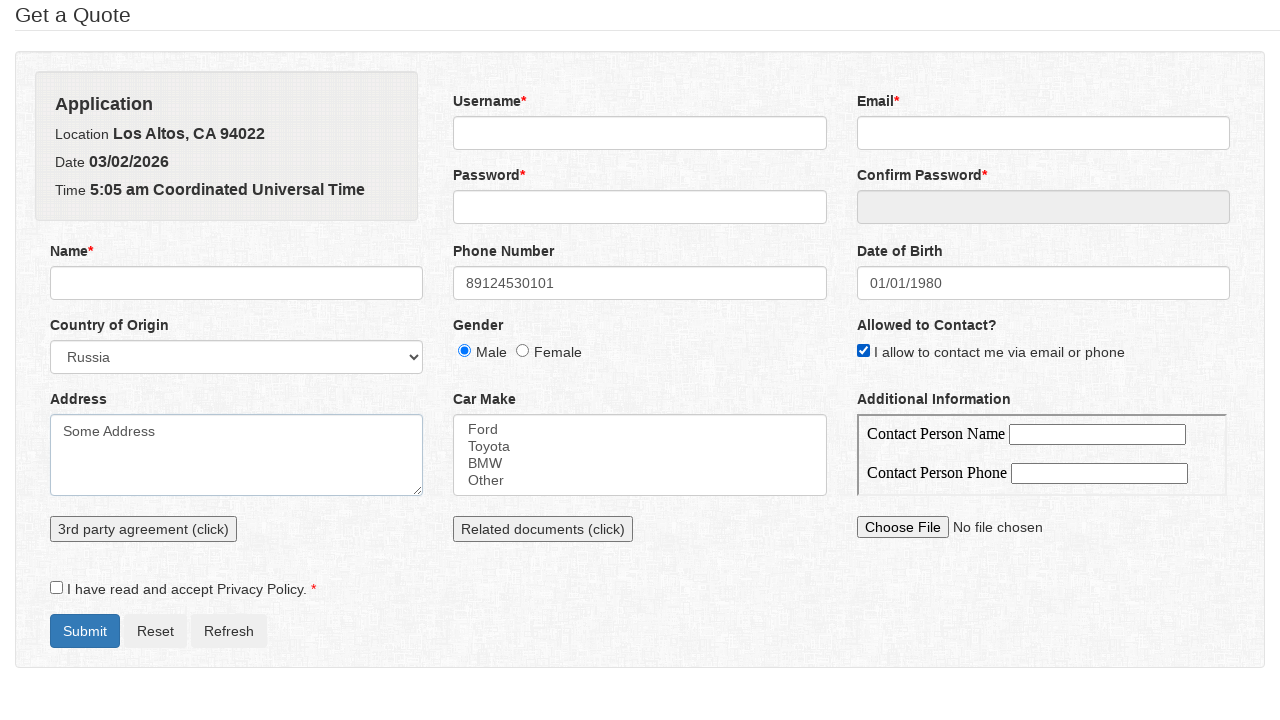

Selected 'Toyota' from car make dropdown on select[name='carMake']
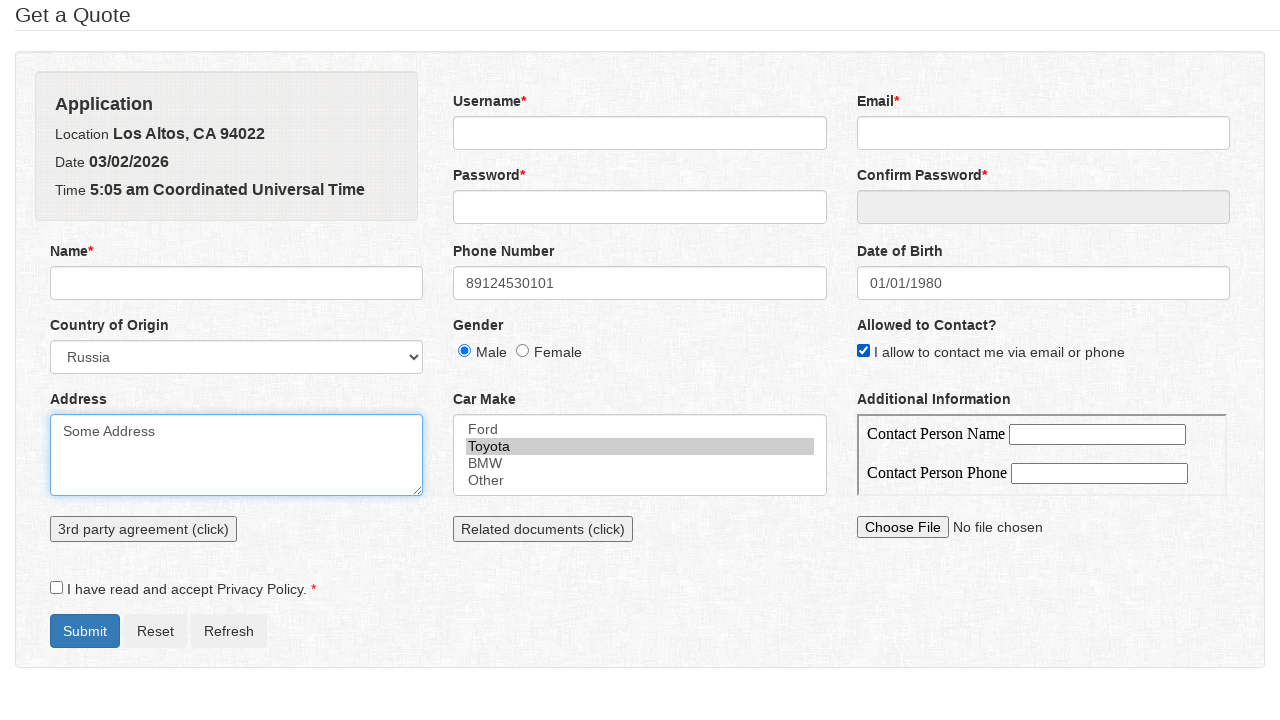

Clicked third party button at (144, 529) on button#thirdPartyButton
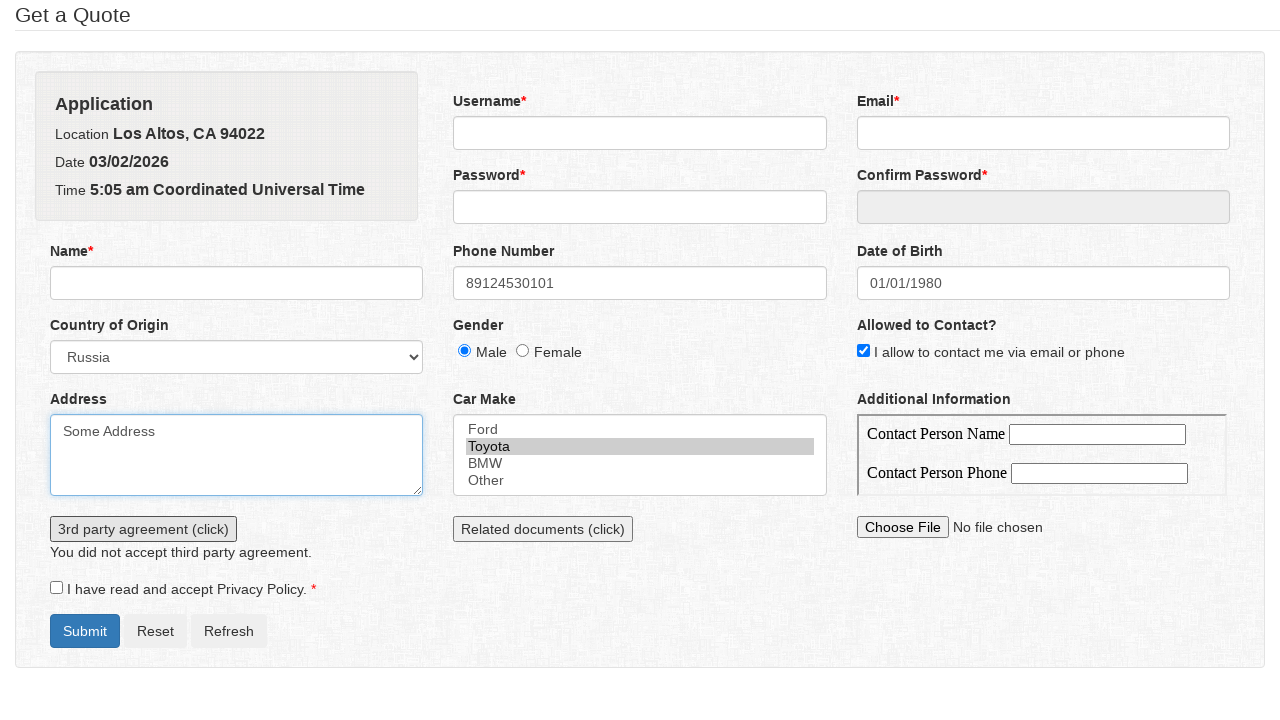

Set up dialog handler to accept alerts
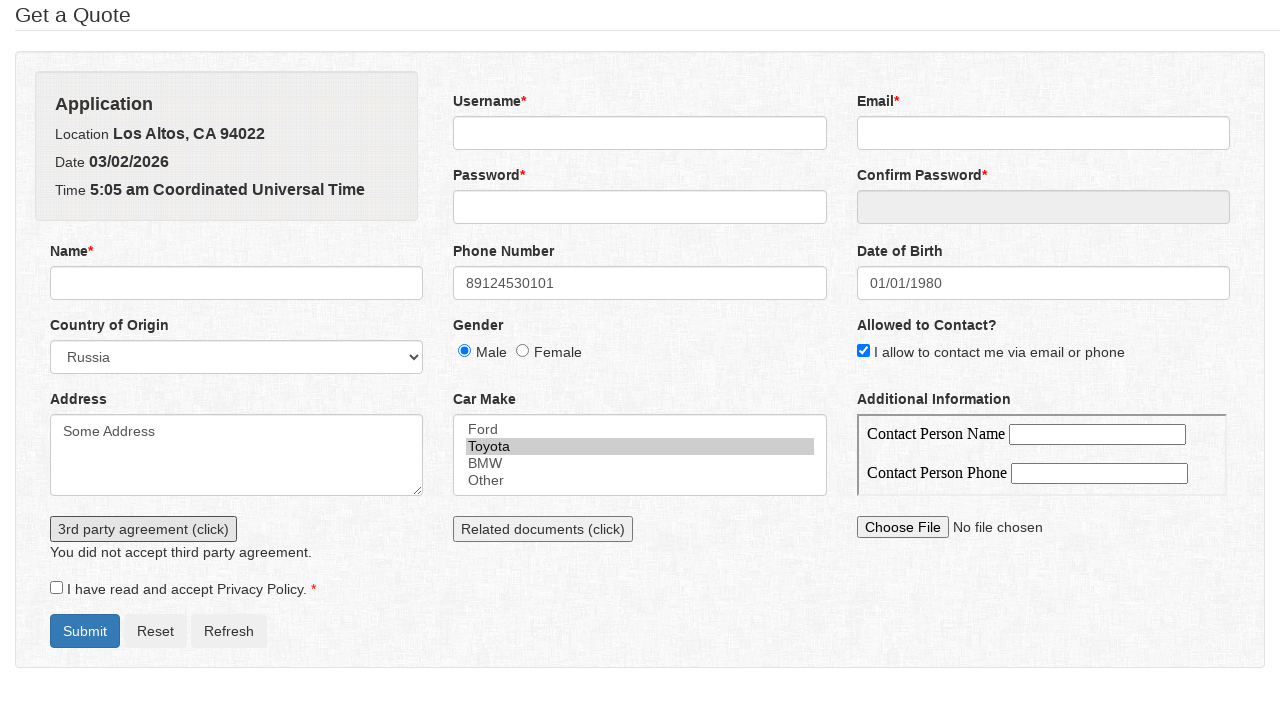

Clicked third party button to trigger and accept alert at (144, 529) on button#thirdPartyButton
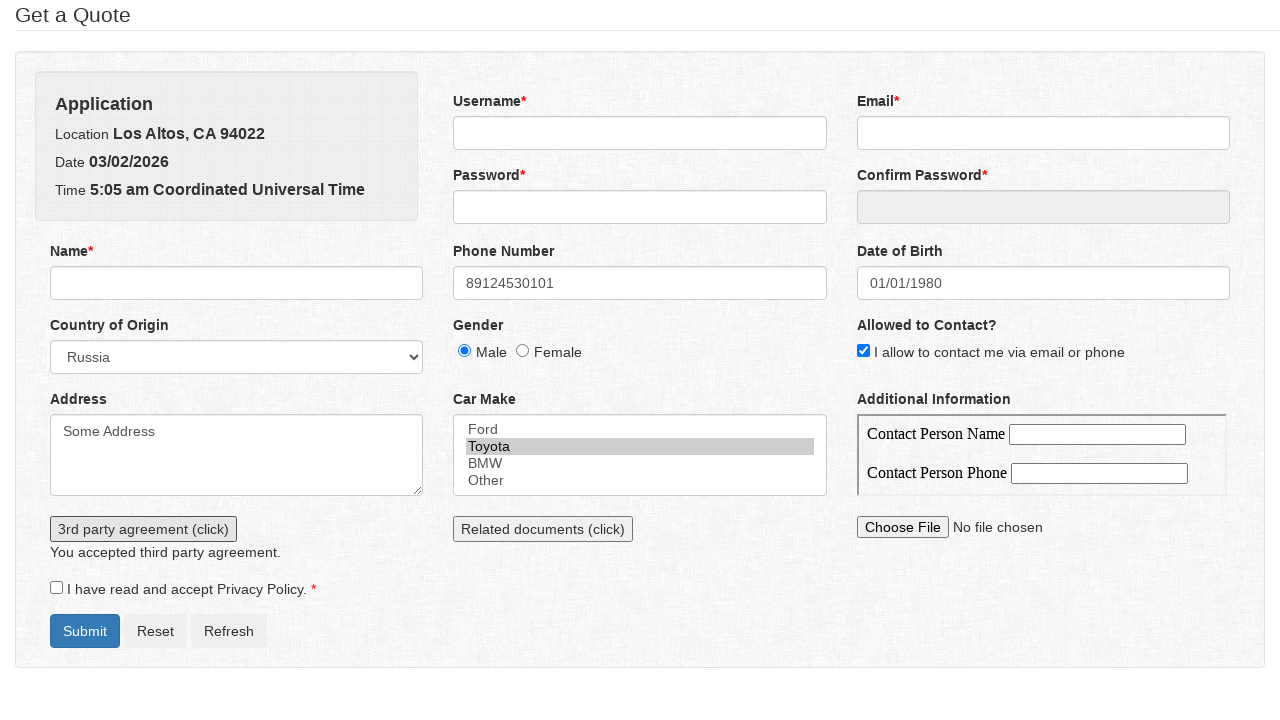

Located iframe with name 'additionalInfo'
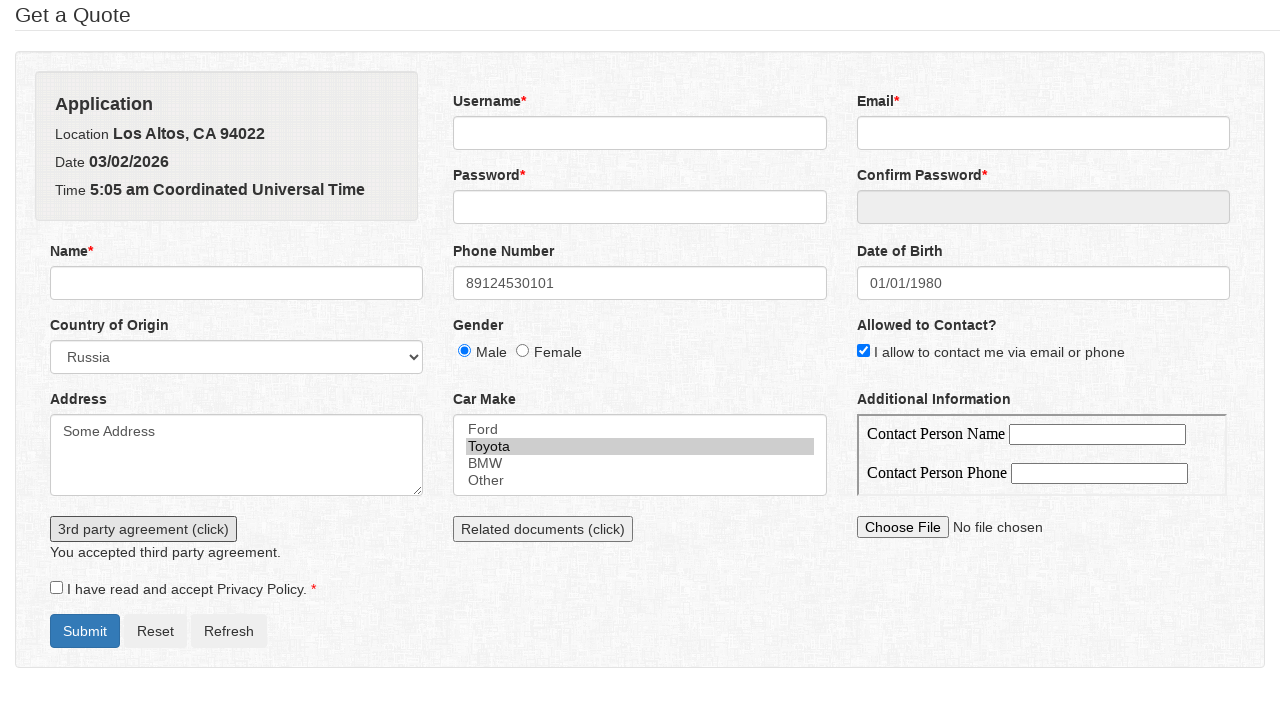

Filled contact person name field with 'Dima' inside iframe on iframe[name='additionalInfo'] >> internal:control=enter-frame >> input[name='con
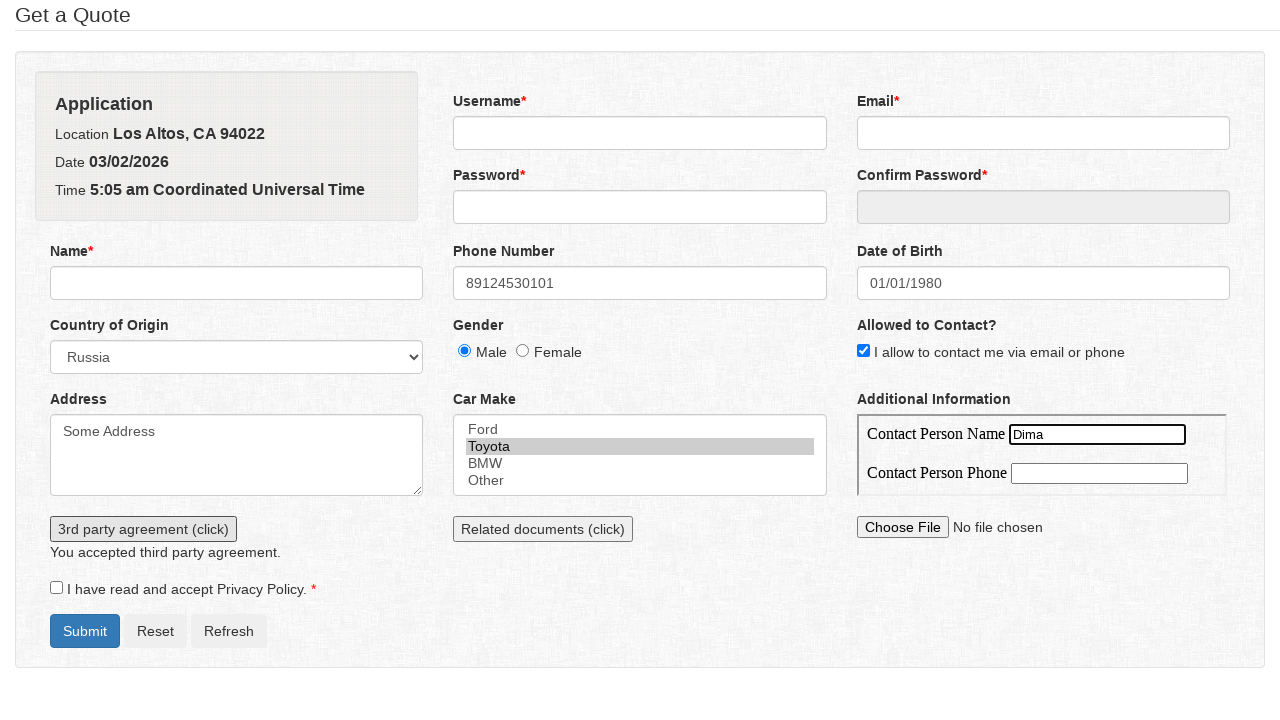

Filled contact person phone field with '89124530101' inside iframe on iframe[name='additionalInfo'] >> internal:control=enter-frame >> input[name='con
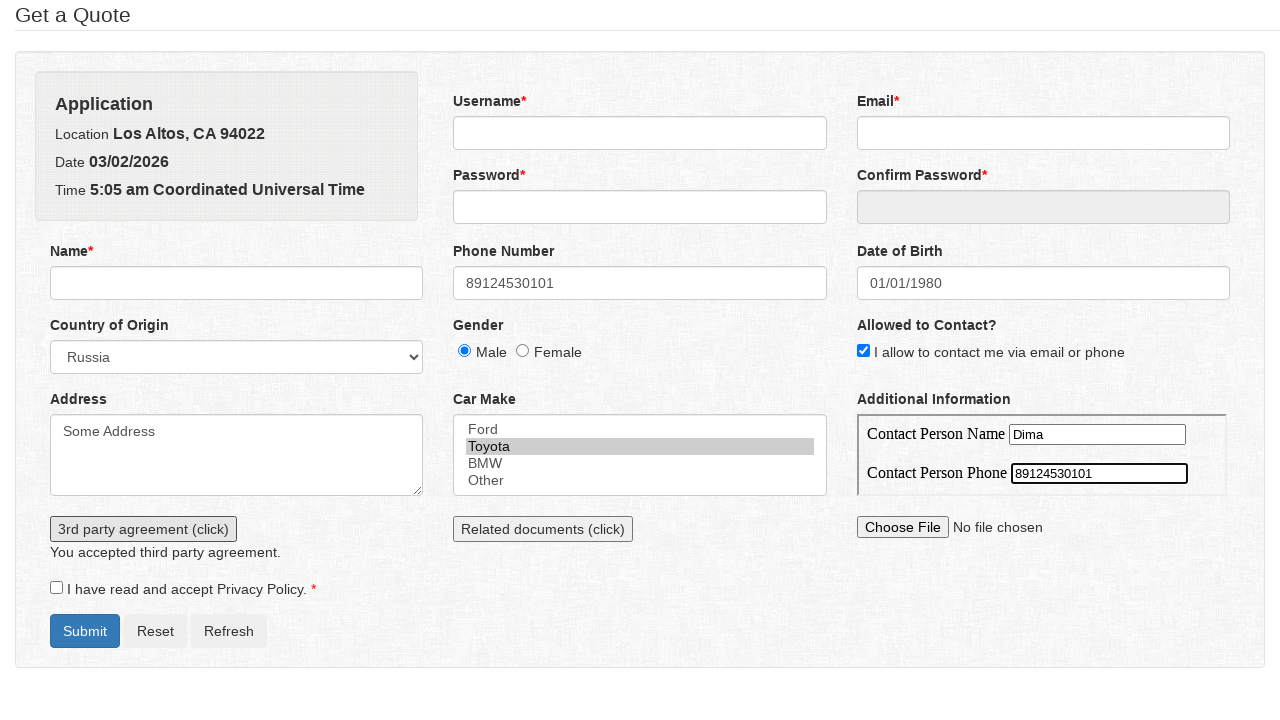

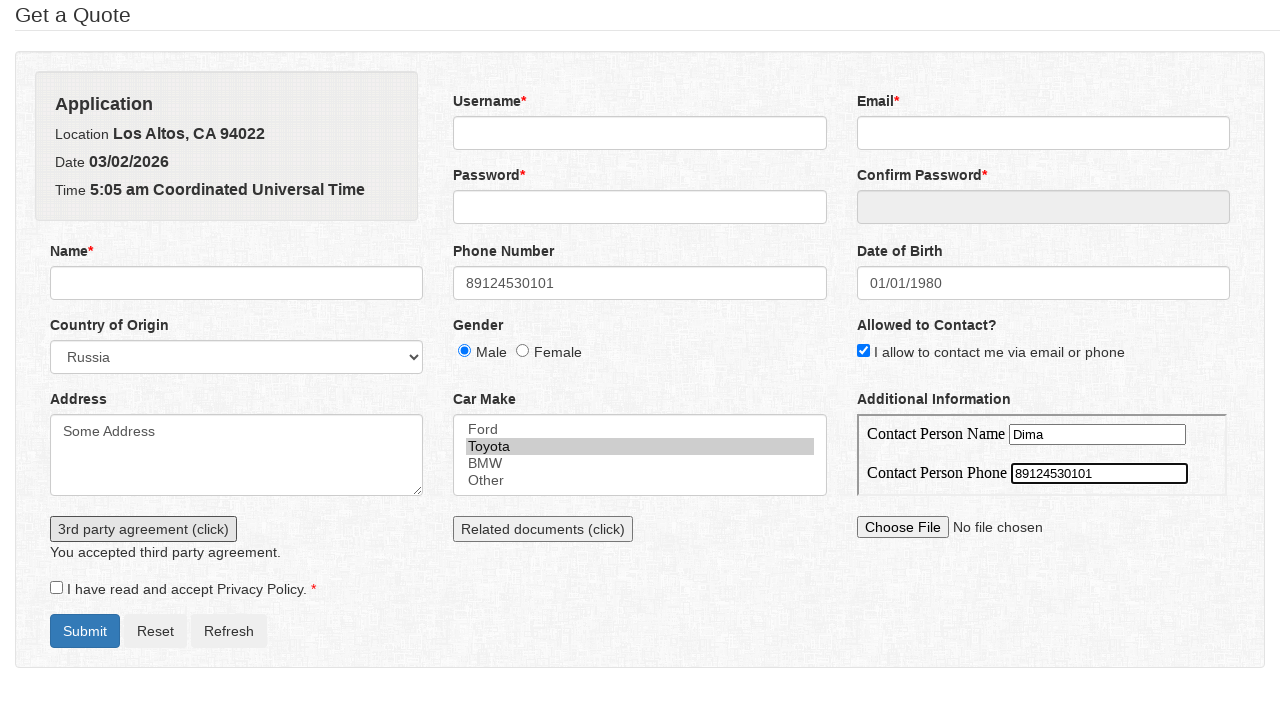